Tests autocomplete functionality by typing partial text and selecting a suggestion from the dropdown

Starting URL: https://rahulshettyacademy.com/AutomationPractice/

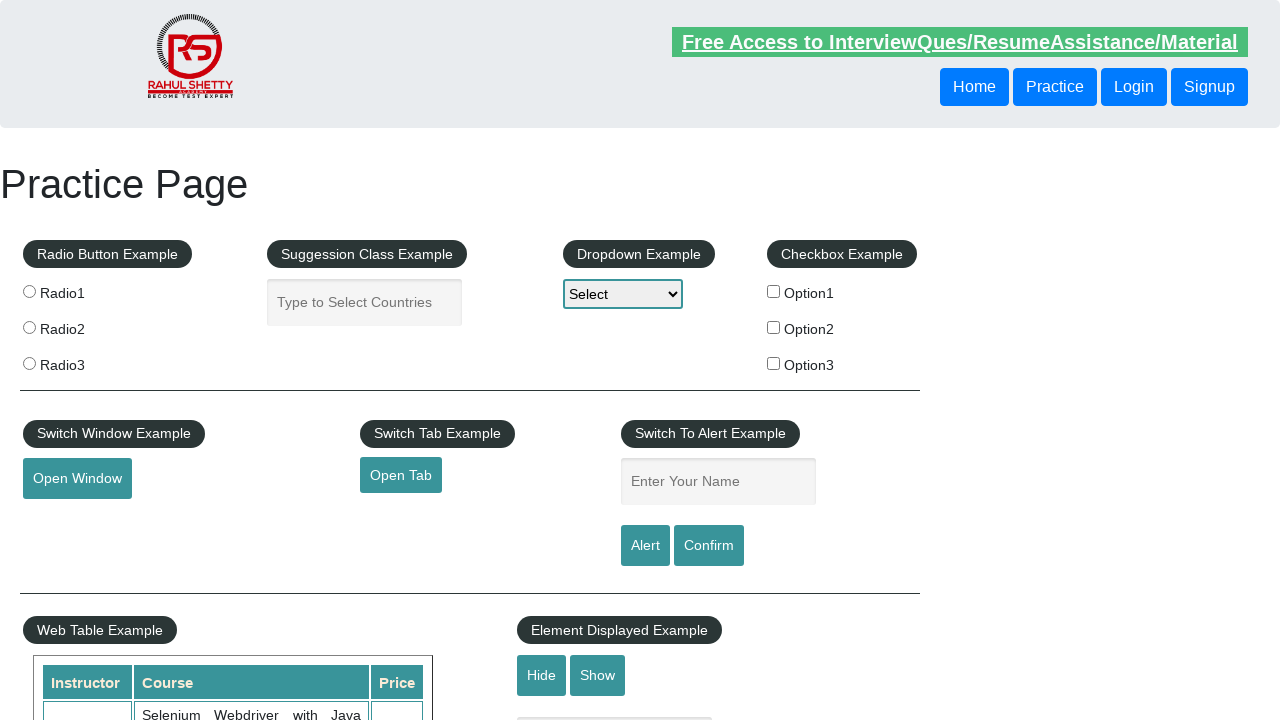

Typed 'uni' in autocomplete field on #autocomplete
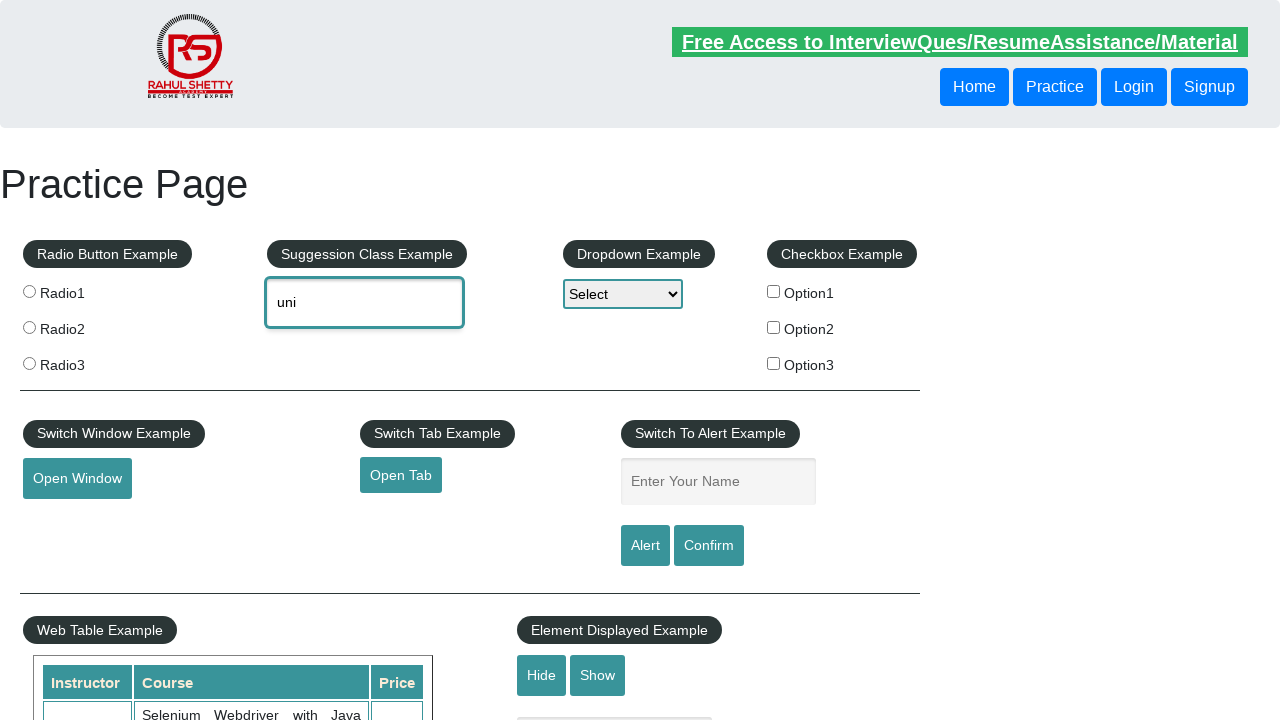

Clicked USA option from autocomplete dropdown at (409, 492) on xpath=//ul[@id='ui-id-1']/li/div[contains(text(),'USA')]
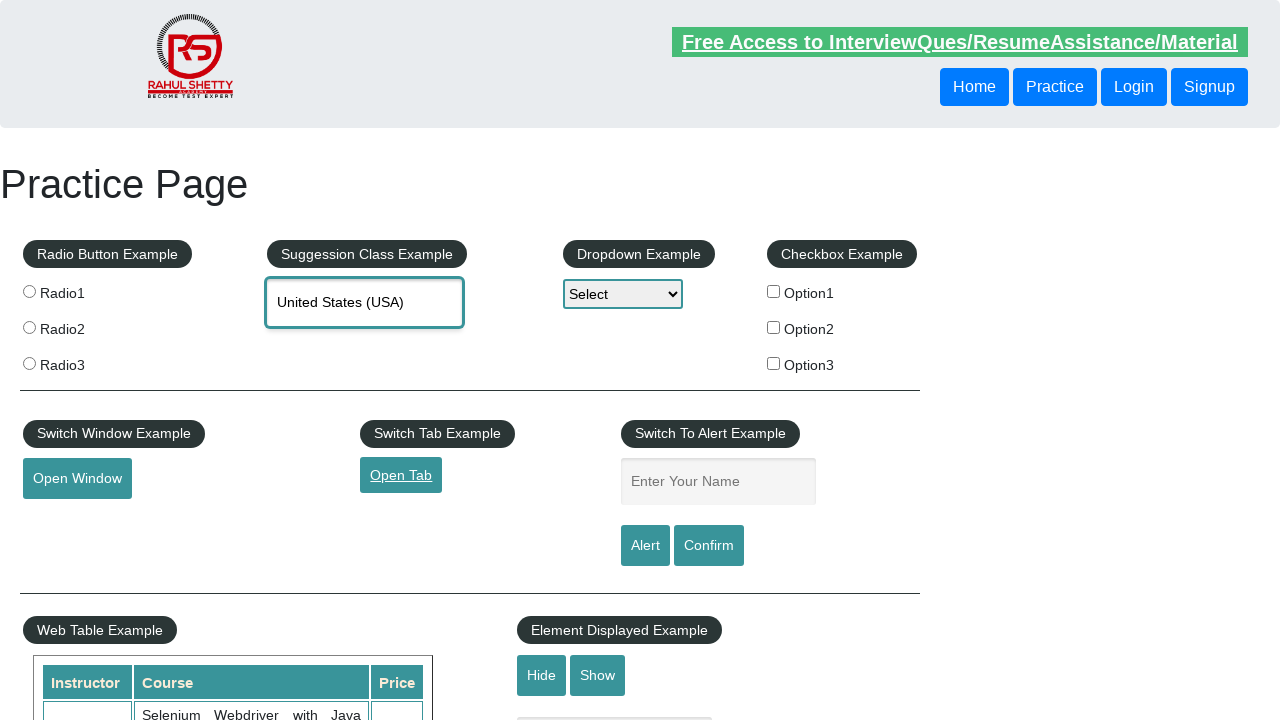

Verified autocomplete field contains 'United States (USA)'
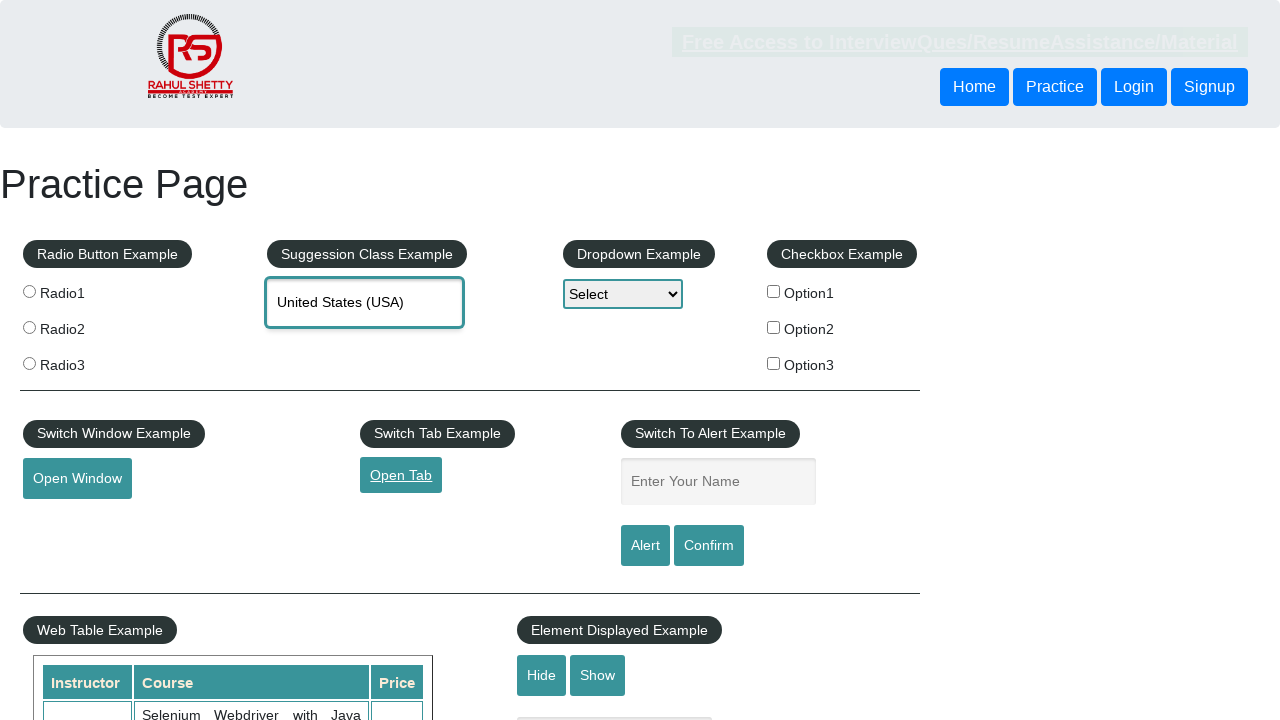

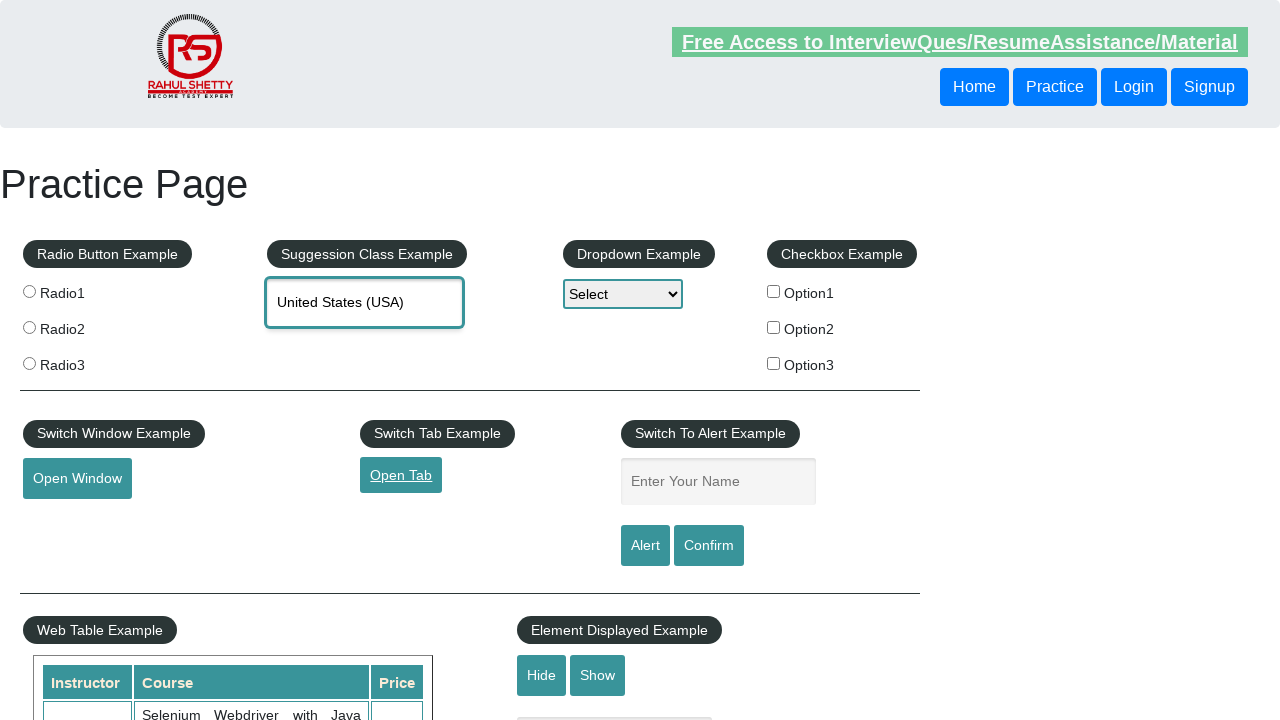